Tests unmarking todo items as complete by unchecking their checkboxes

Starting URL: https://demo.playwright.dev/todomvc

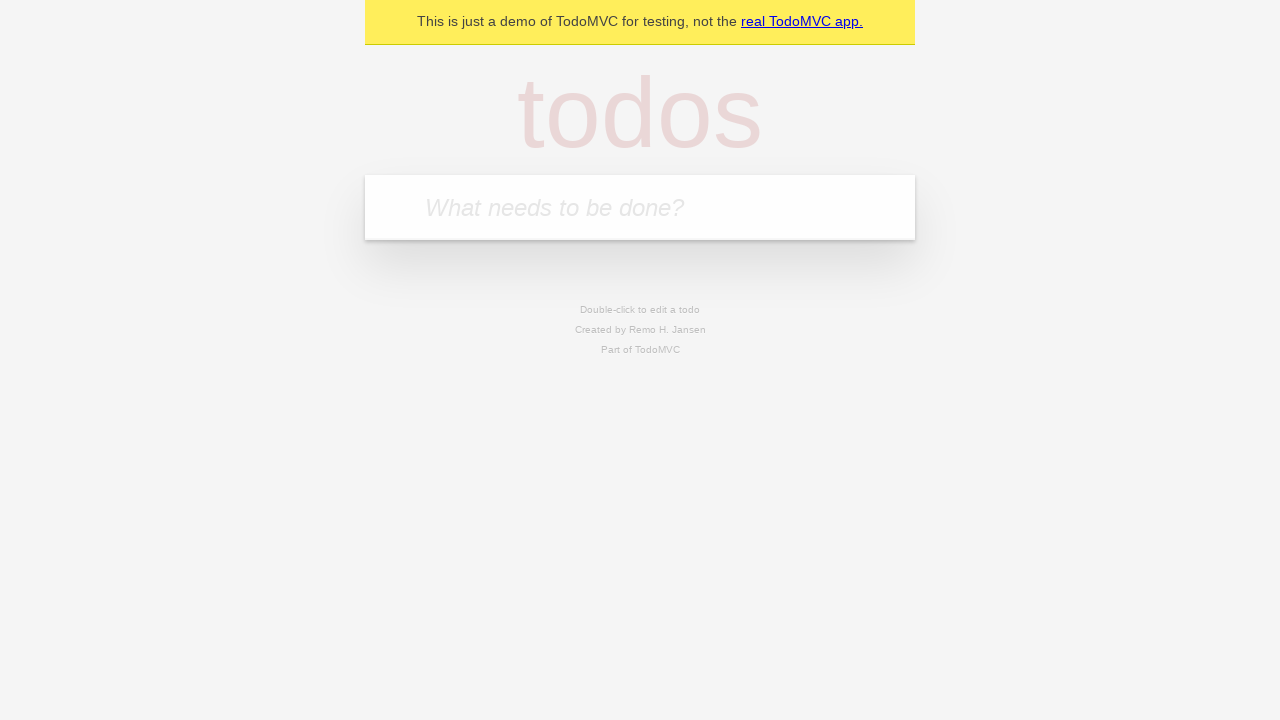

Filled todo input with 'buy some cheese' on internal:attr=[placeholder="What needs to be done?"i]
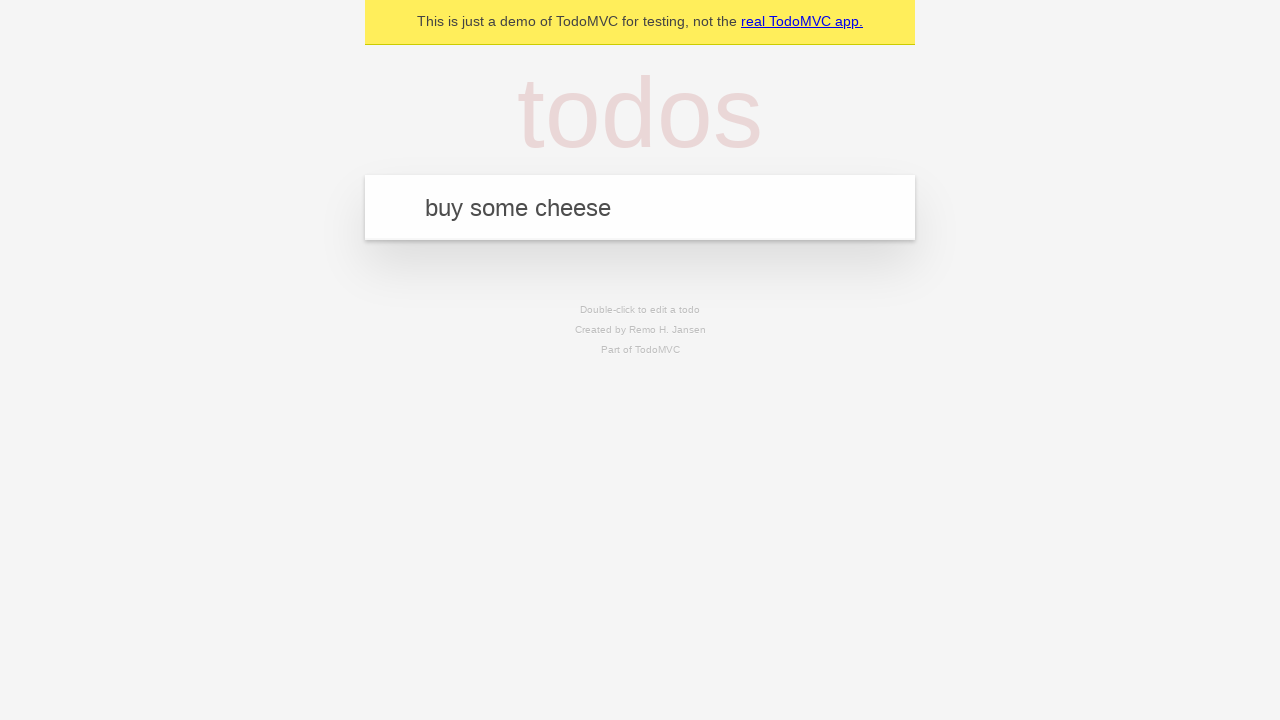

Pressed Enter to create first todo item on internal:attr=[placeholder="What needs to be done?"i]
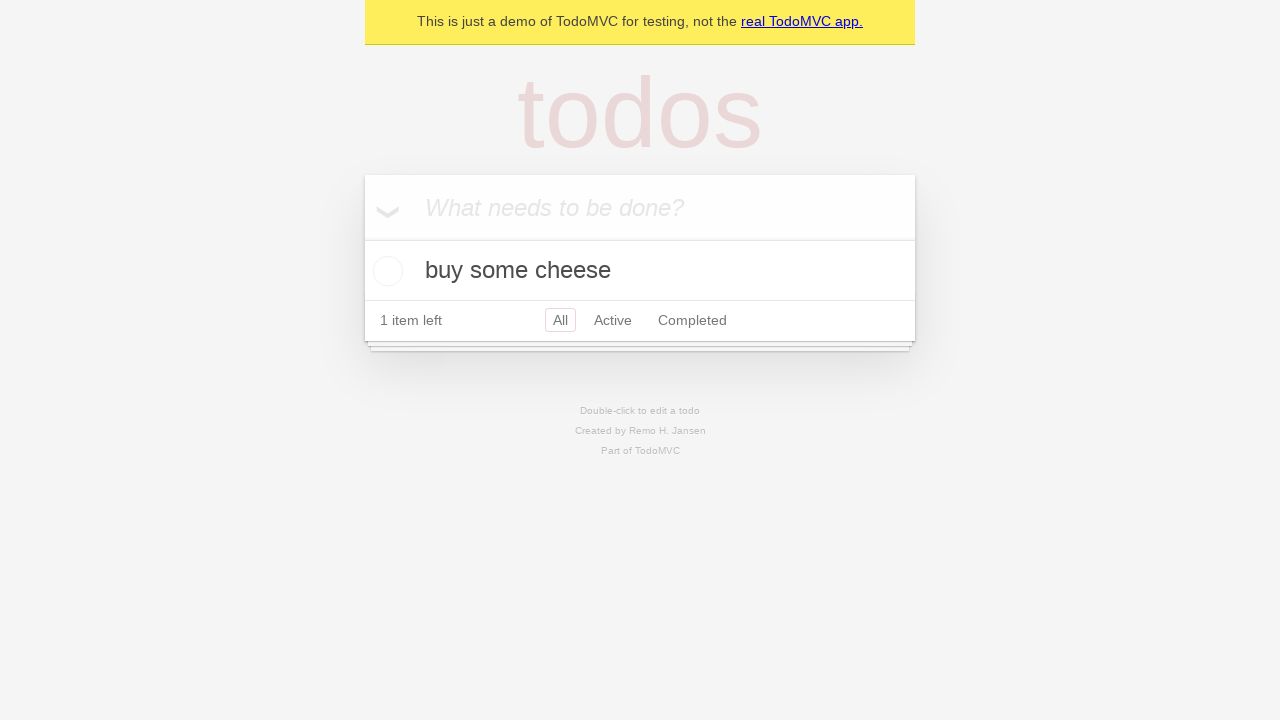

Filled todo input with 'feed the cat' on internal:attr=[placeholder="What needs to be done?"i]
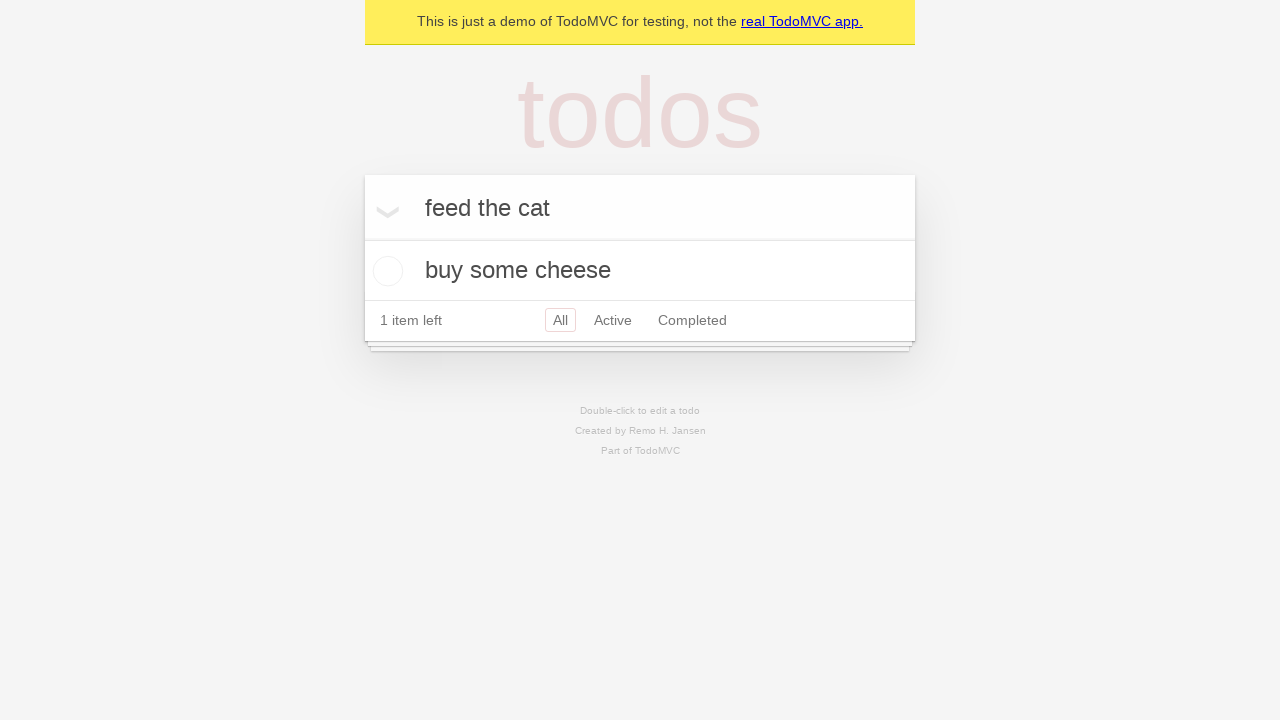

Pressed Enter to create second todo item on internal:attr=[placeholder="What needs to be done?"i]
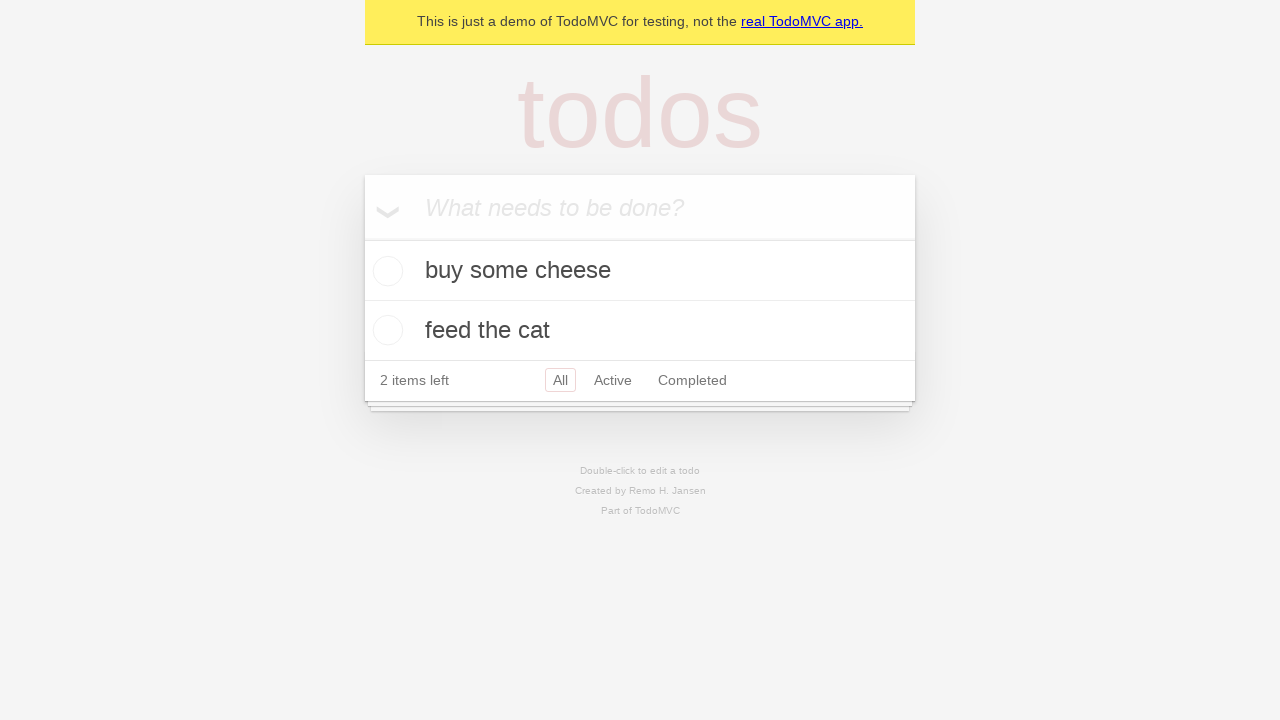

Located first todo item
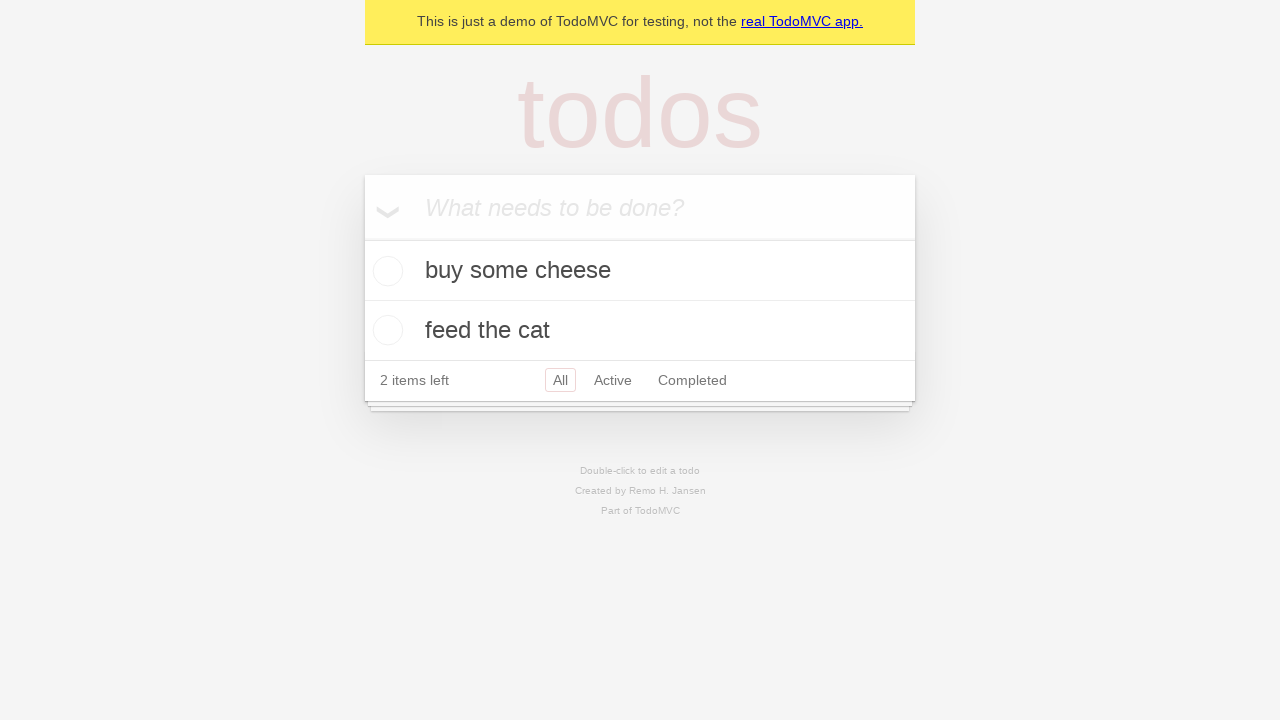

Located checkbox for first todo item
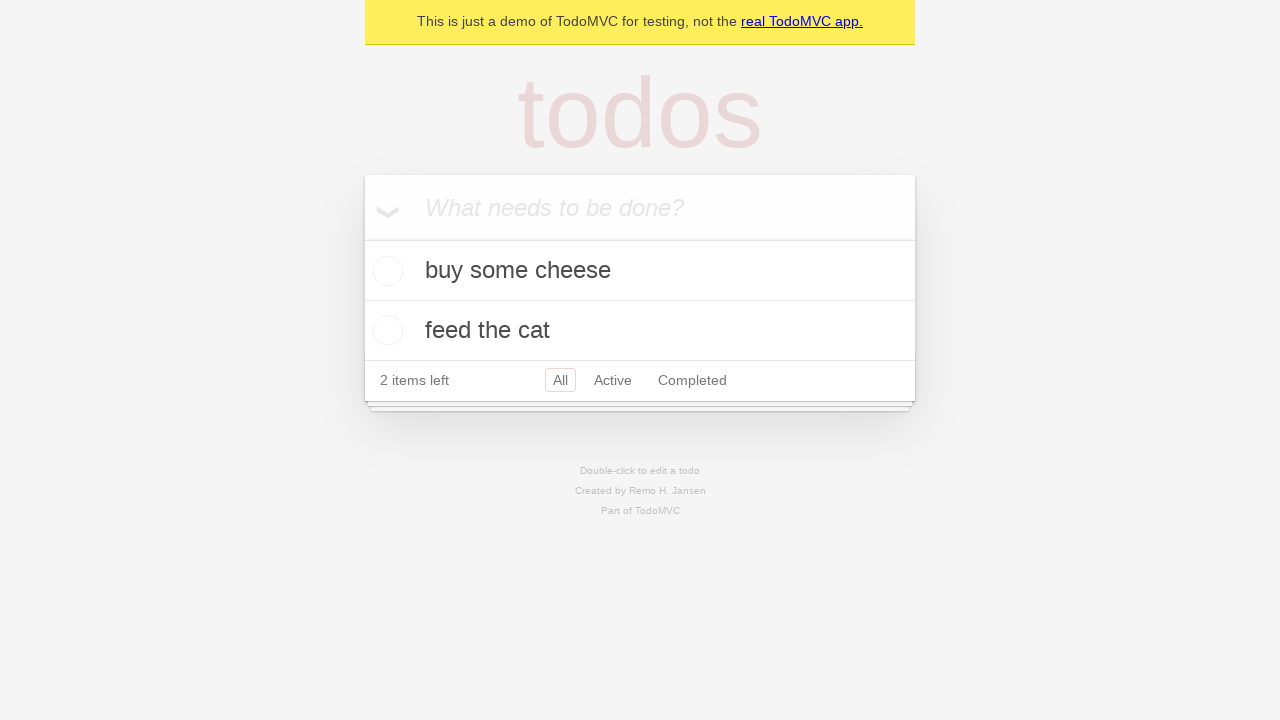

Checked the first todo item as complete at (385, 271) on internal:testid=[data-testid="todo-item"s] >> nth=0 >> internal:role=checkbox
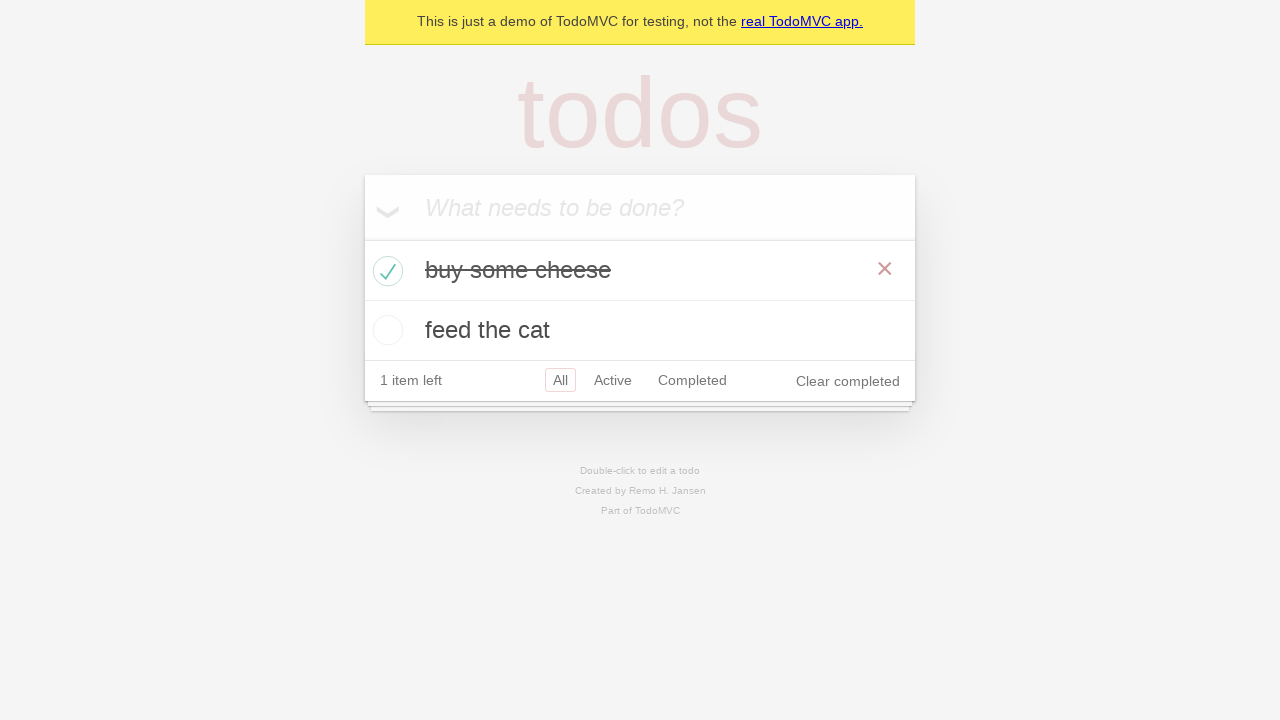

Unchecked the first todo item to mark as incomplete at (385, 271) on internal:testid=[data-testid="todo-item"s] >> nth=0 >> internal:role=checkbox
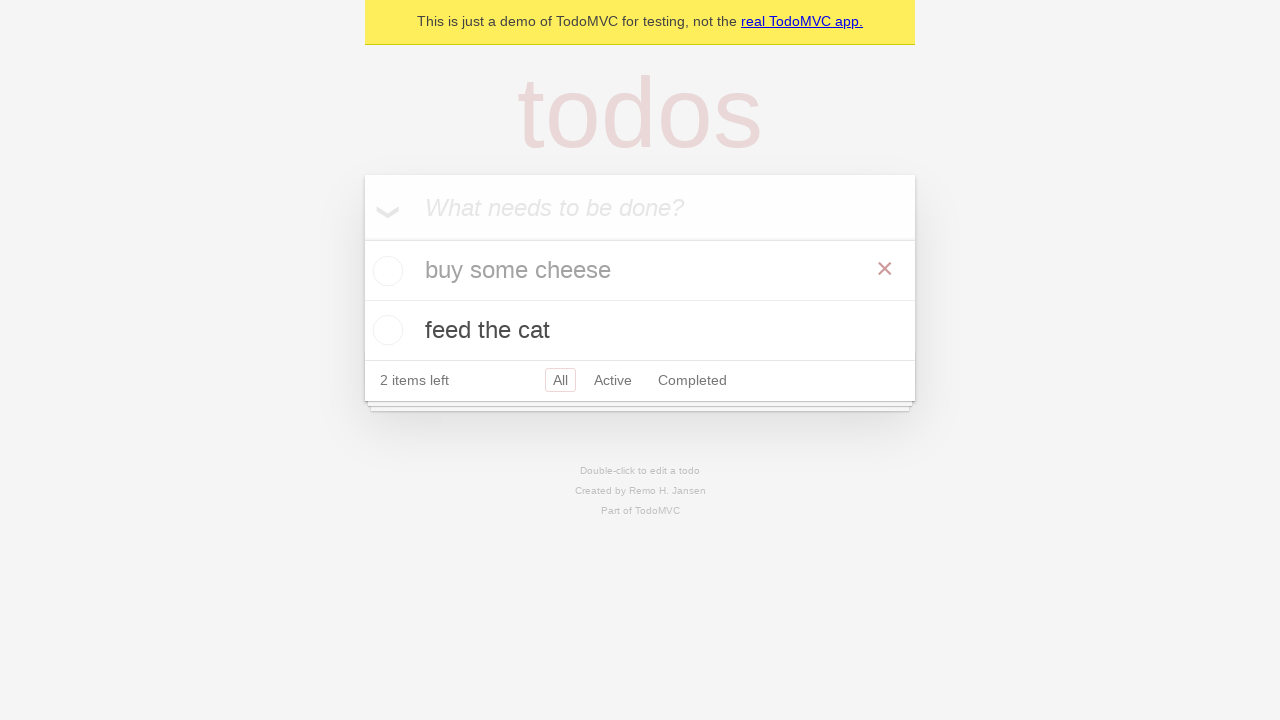

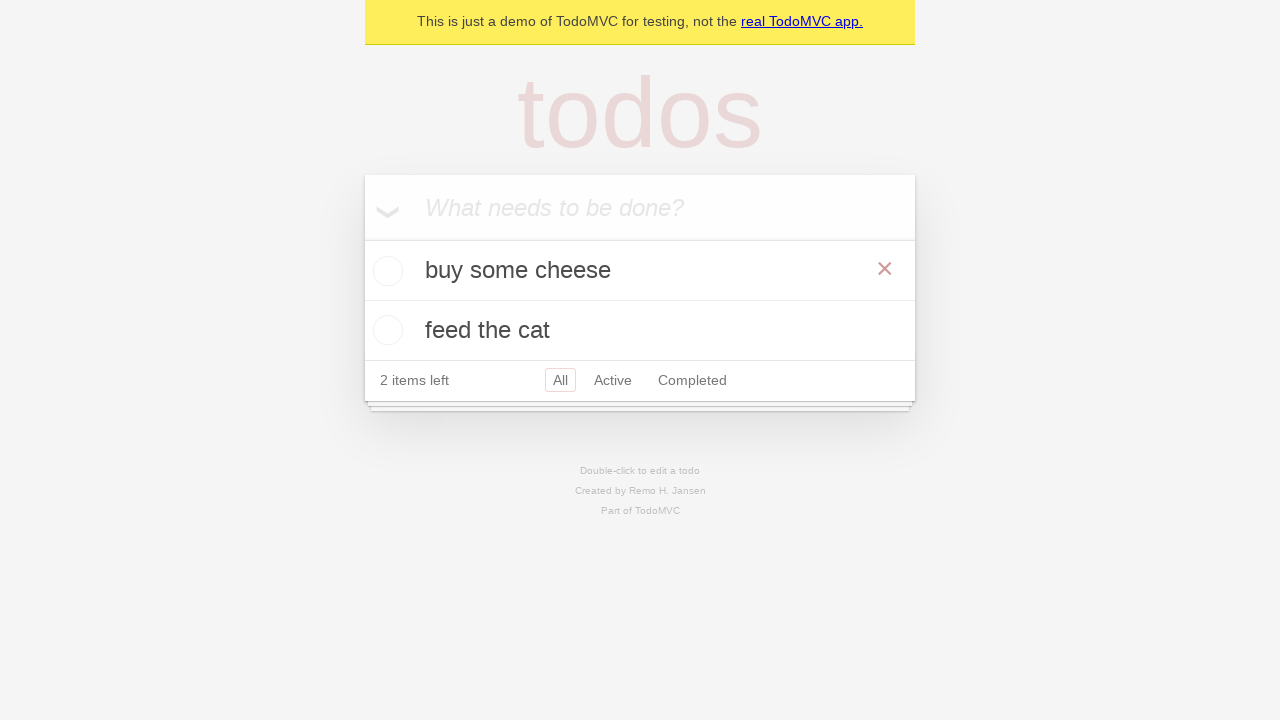